Tests login form error handling by entering incorrect credentials and verifying the error message "Incorrect login or password" is displayed.

Starting URL: https://login1.nextbasecrm.com/

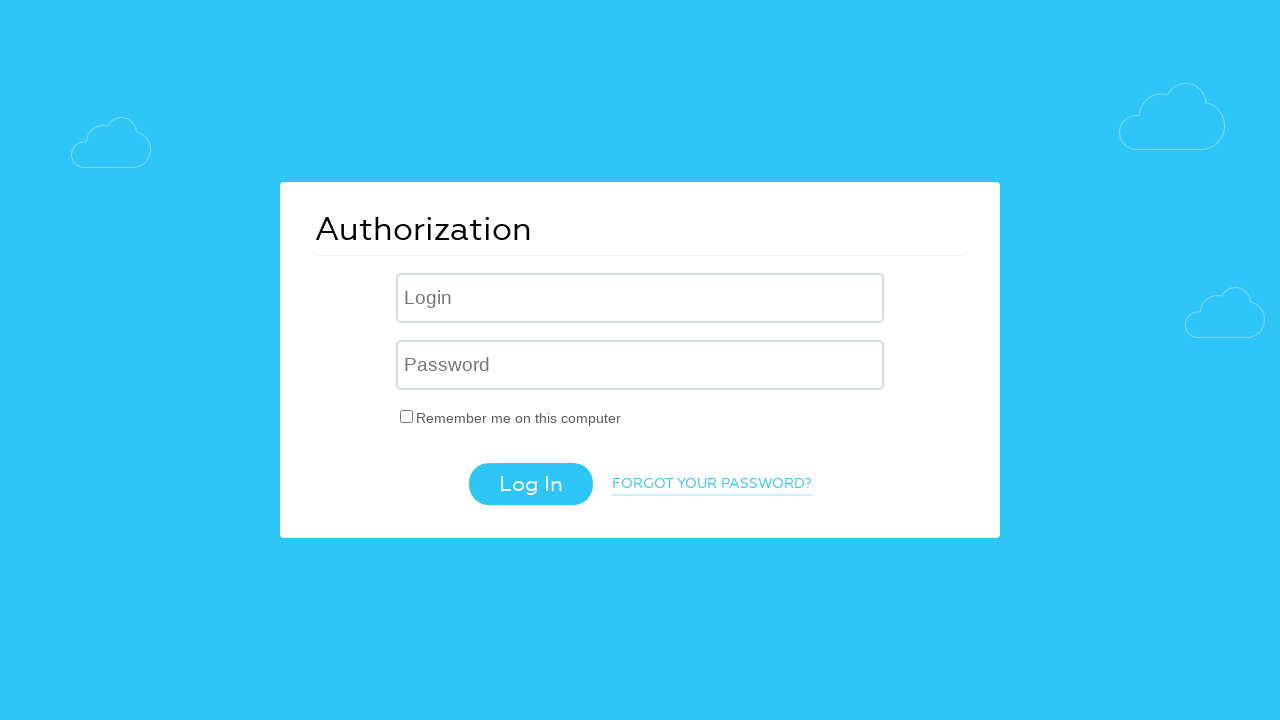

Filled login field with incorrect username on .login-inp
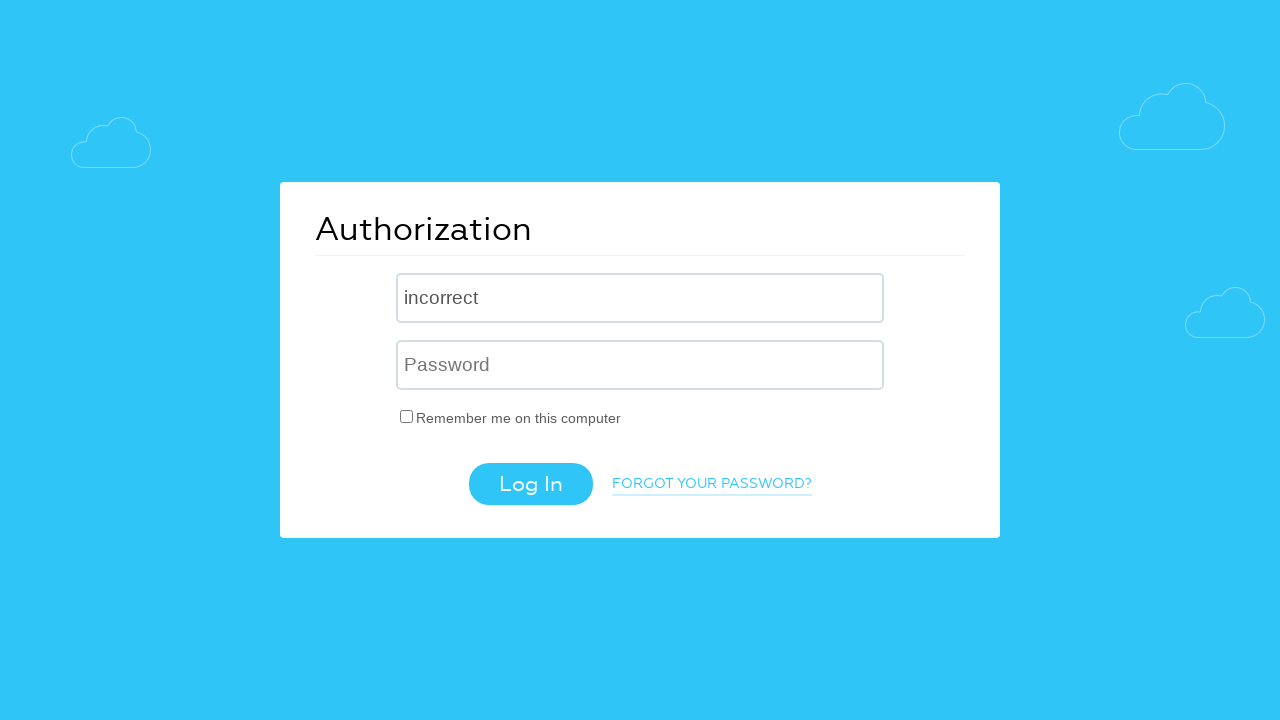

Filled password field with incorrect password on input[name='USER_PASSWORD']
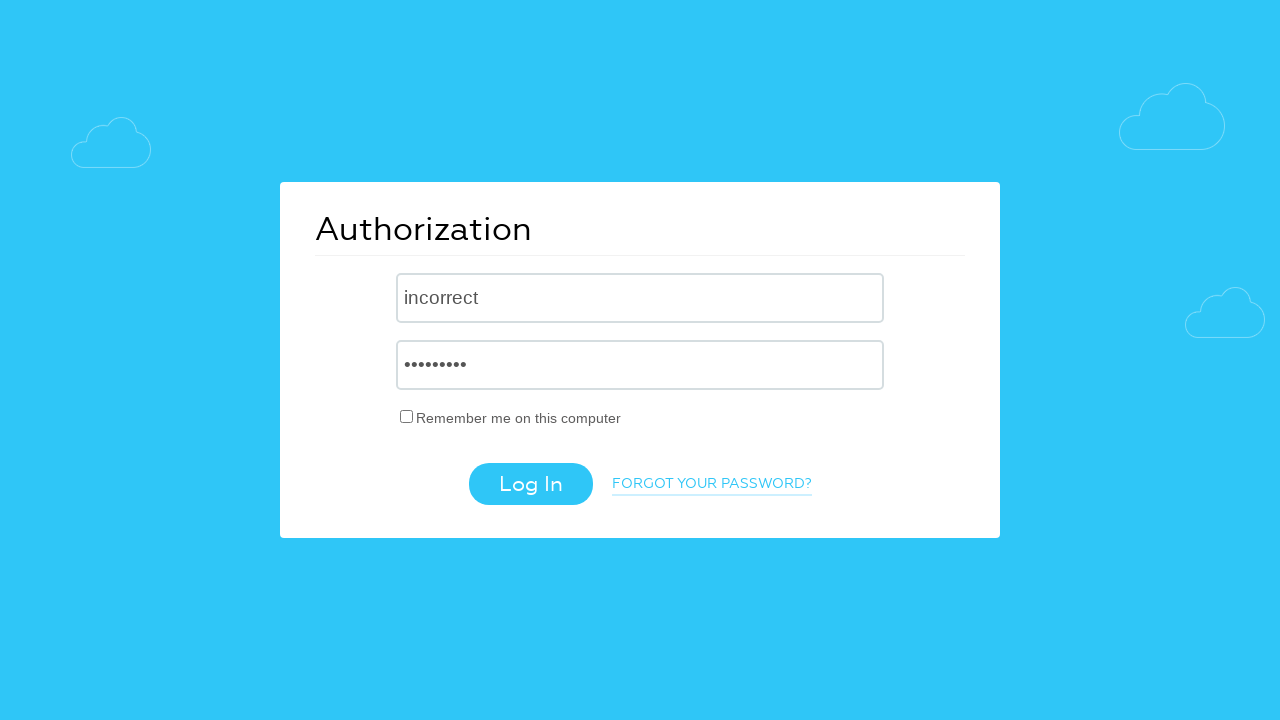

Clicked login button at (530, 484) on .login-btn
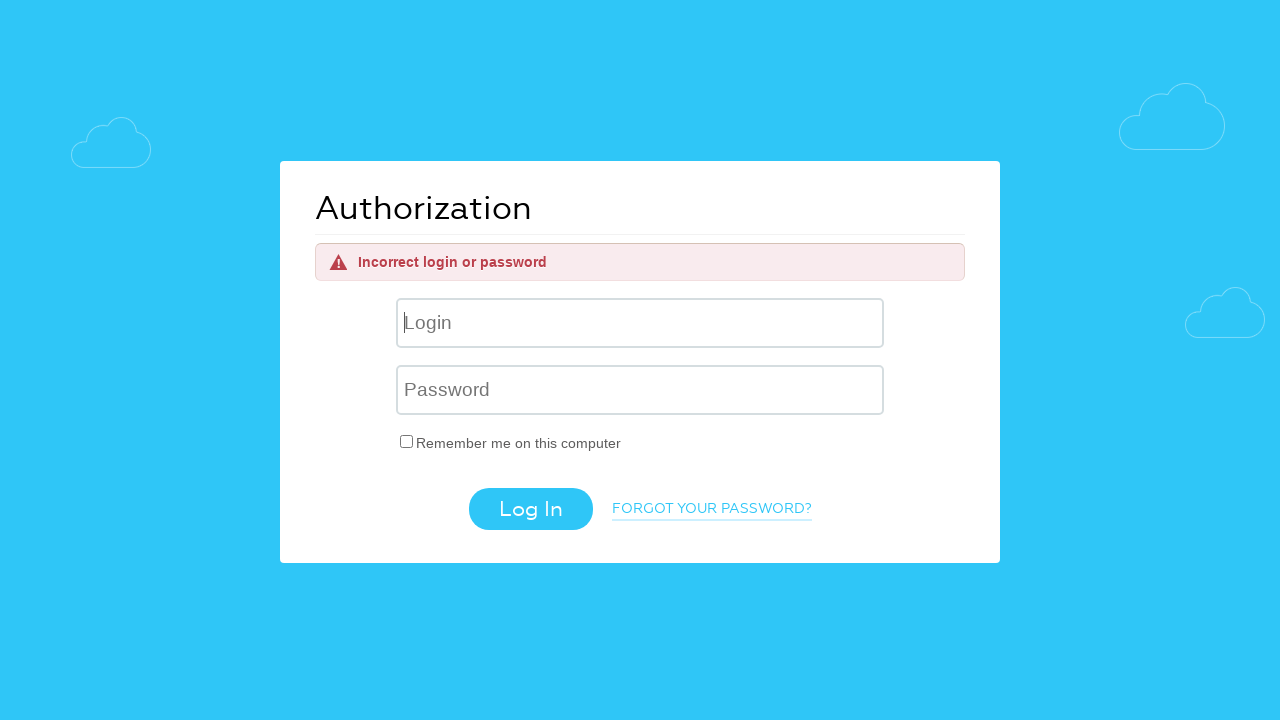

Error message element loaded
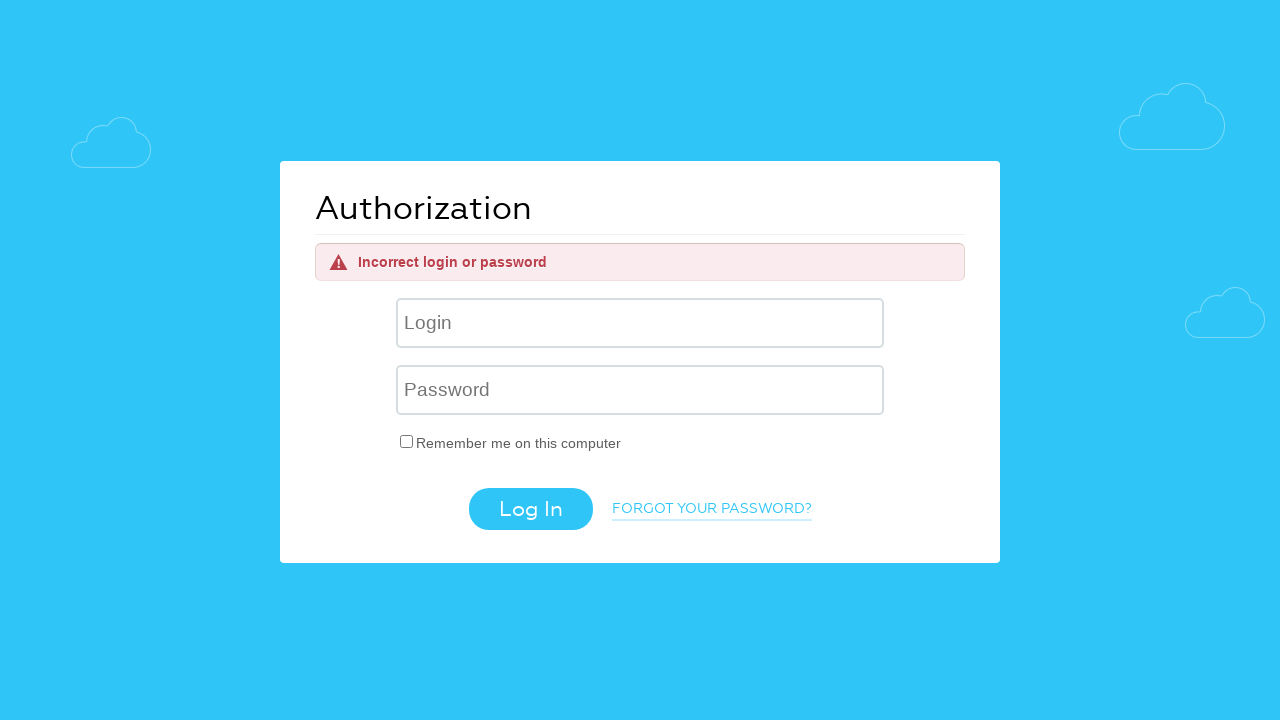

Located error message element
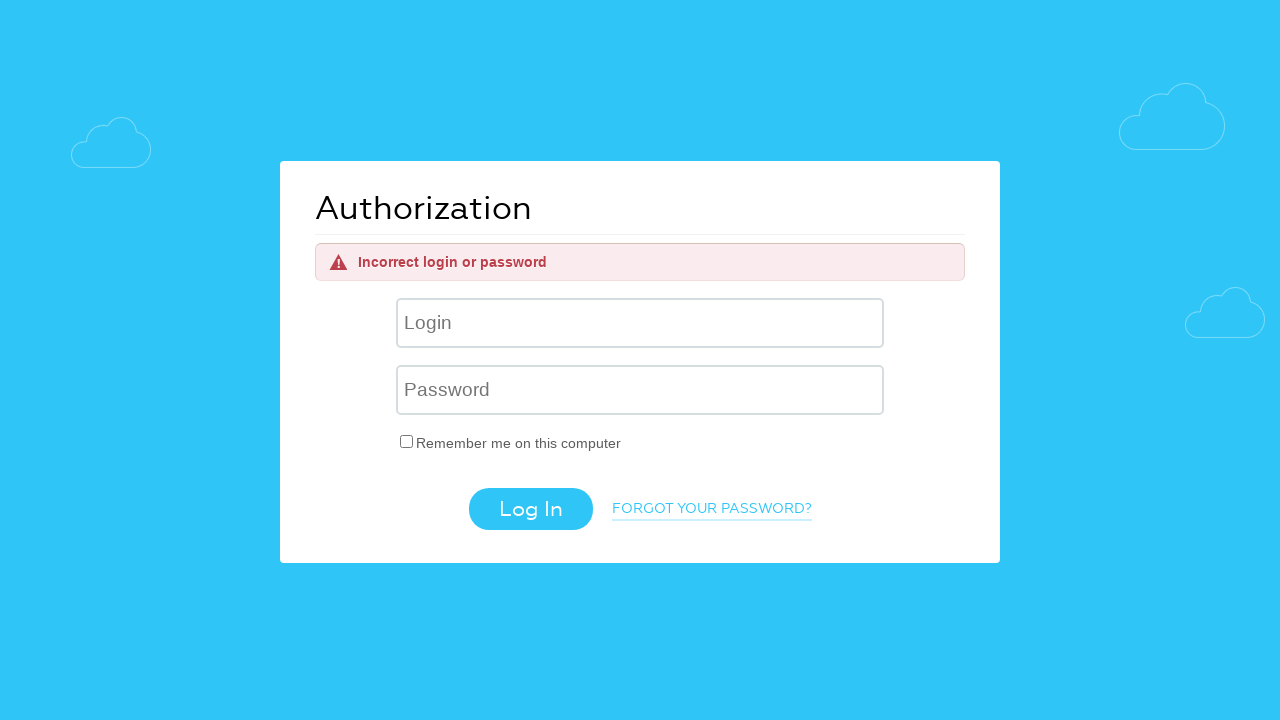

Verified error message text is 'Incorrect login or password'
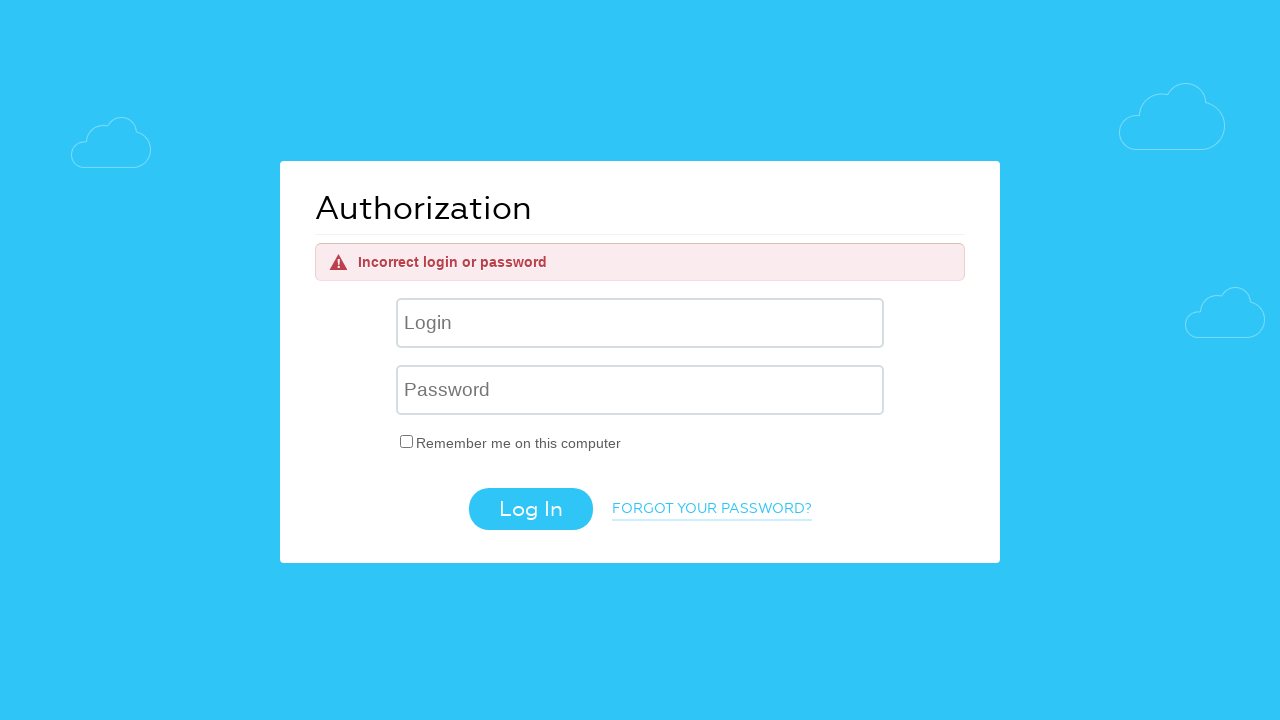

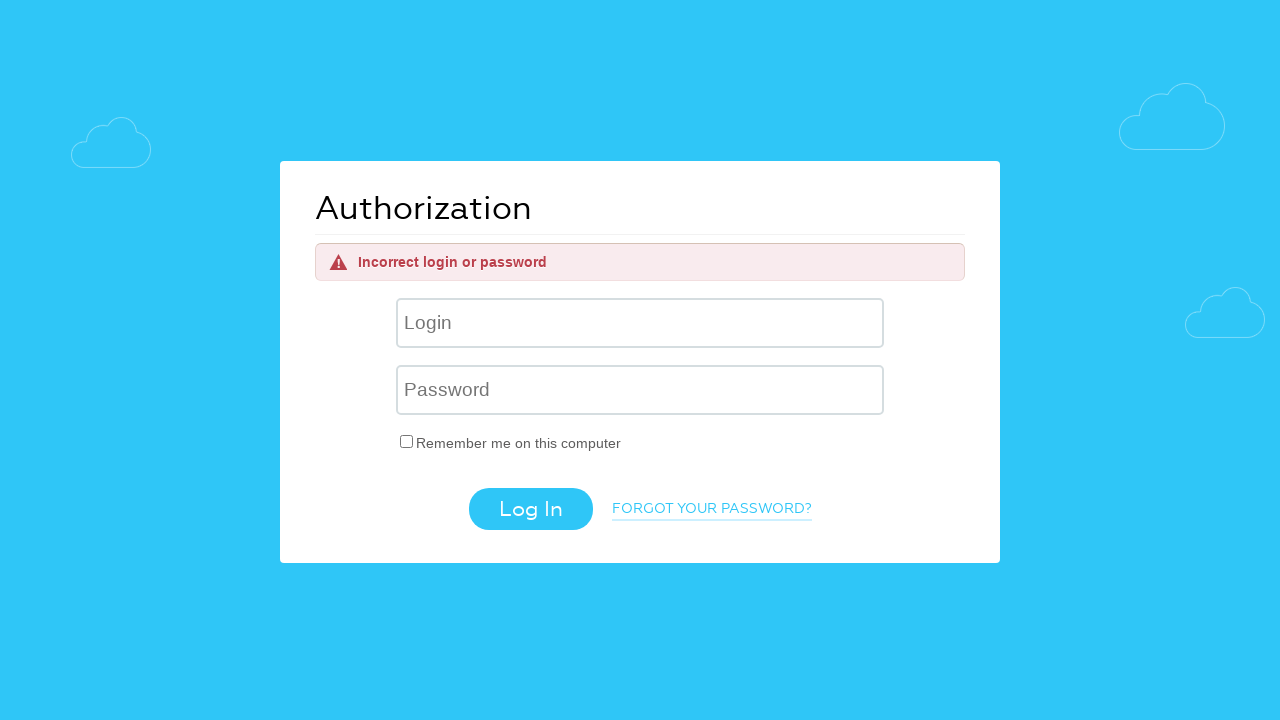